Tests interaction with multiple frames and nested iframes by filling text inputs in different frames and clicking elements within an iframe

Starting URL: https://ui.vision/demo/webtest/frames/

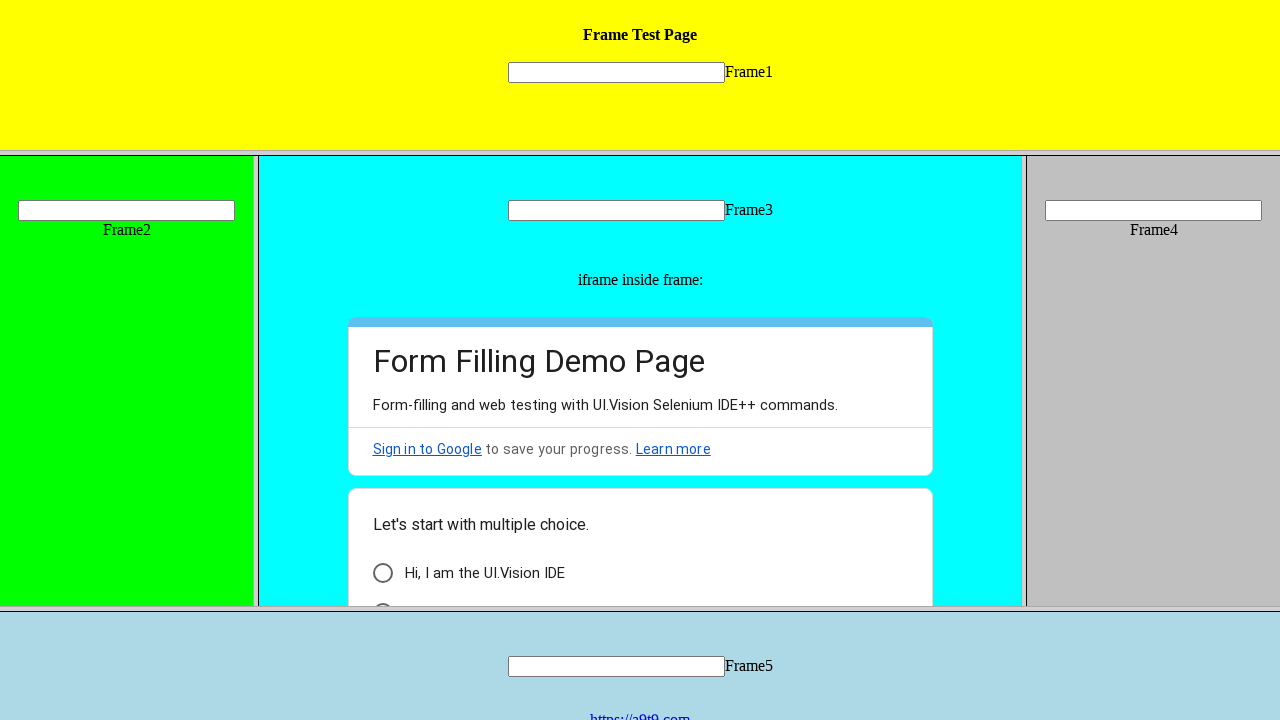

Filled text input in Frame 1 with 'Hello' on frame[src='frame_1.html'] >> internal:control=enter-frame >> input[name='mytext1
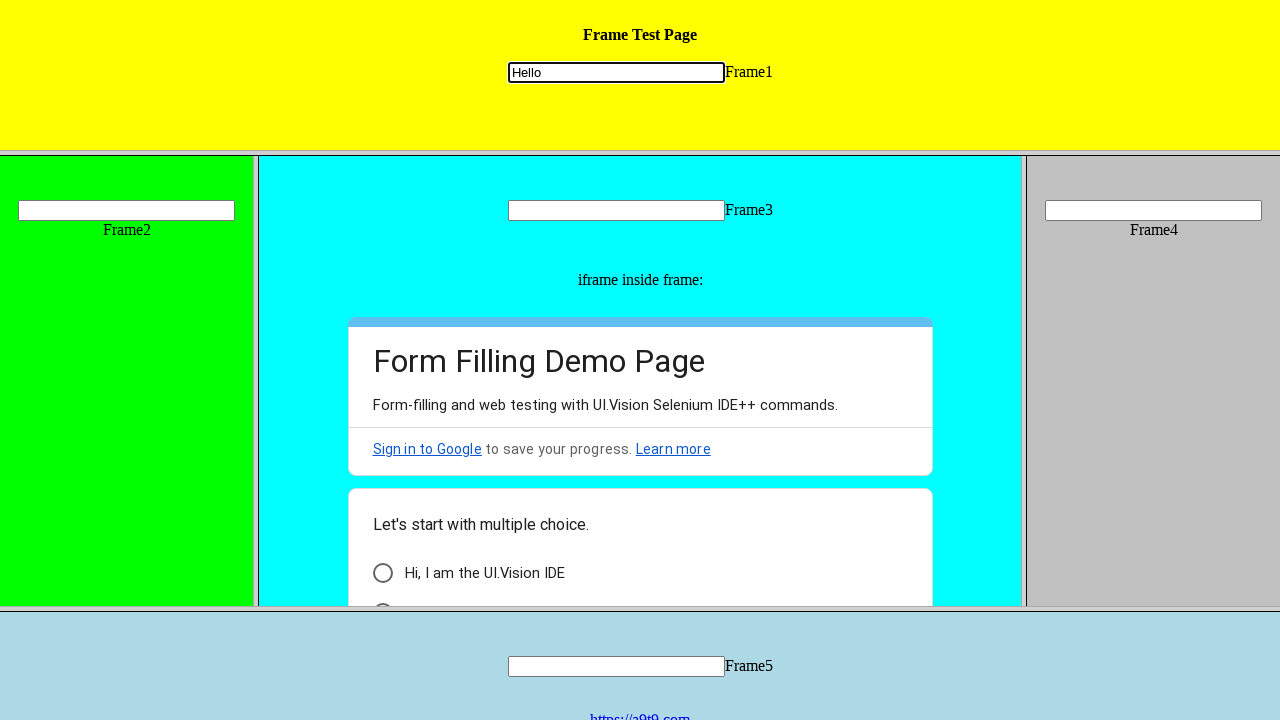

Filled text input in Frame 2 with 'World' on frame[src='frame_2.html'] >> internal:control=enter-frame >> input[name='mytext2
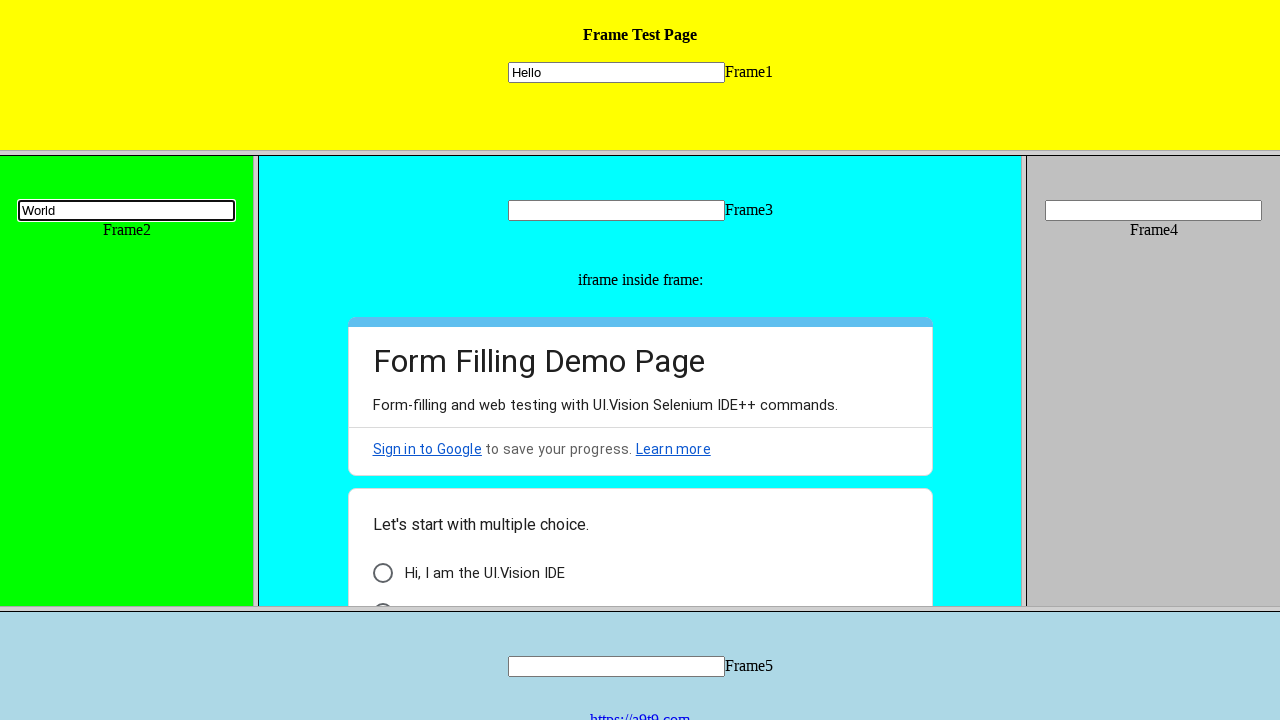

Filled text input in Frame 3 with 'Welcome' on frame[src='frame_3.html'] >> internal:control=enter-frame >> input[name='mytext3
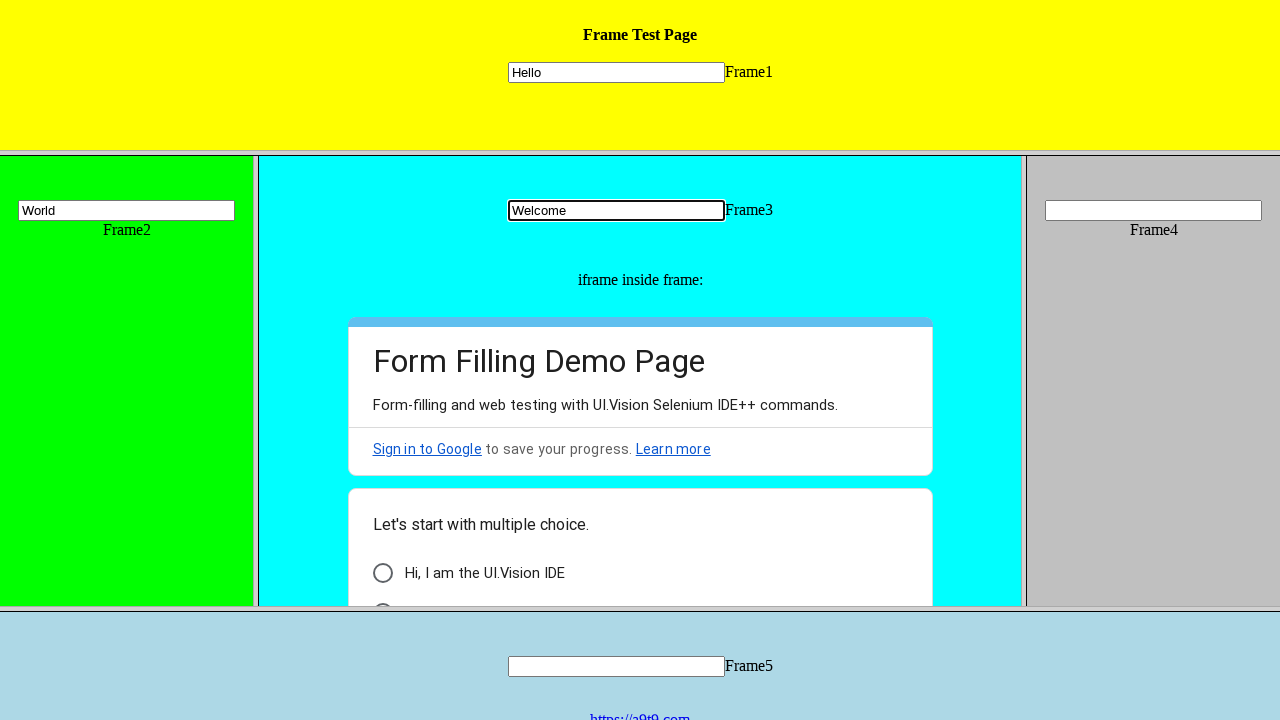

Clicked element in nested iframe within Frame 3 at (382, 480) on frame[src='frame_3.html'] >> internal:control=enter-frame >> iframe >> internal:
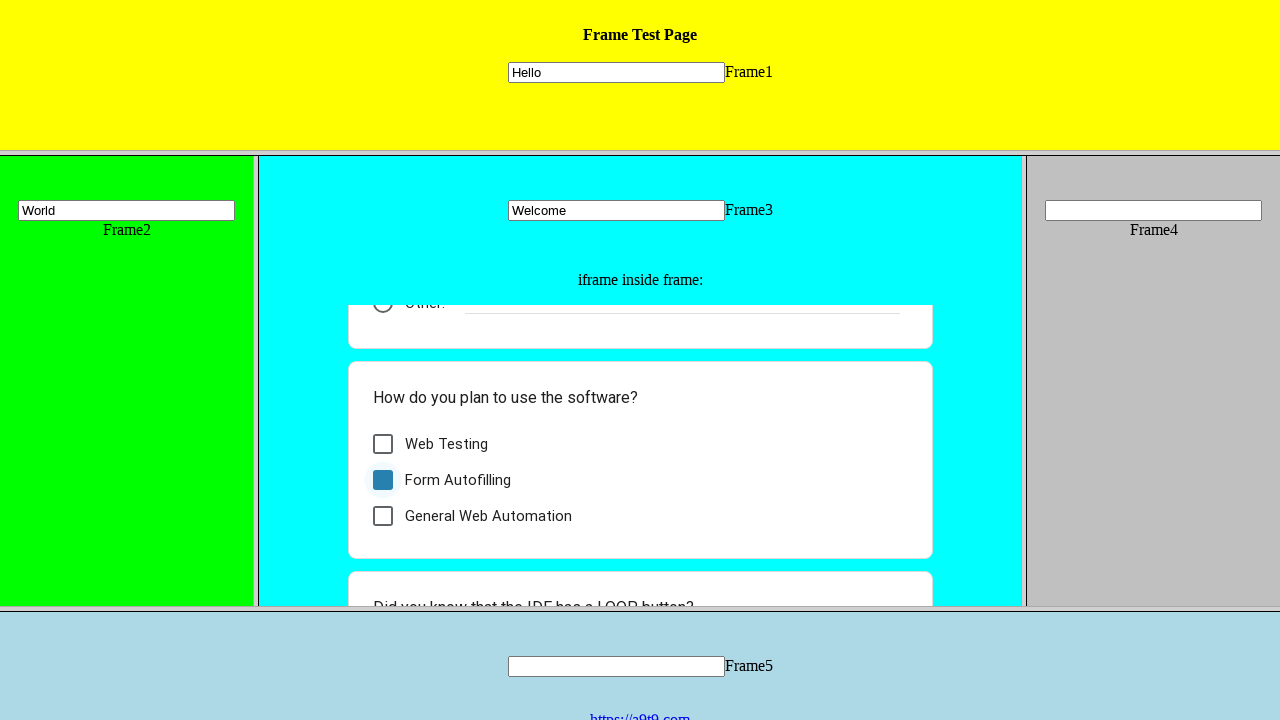

Clicked link to https://a9t9.com in Frame 5 at (640, 712) on frame[src='frame_5.html'] >> internal:control=enter-frame >> a:has-text('https:/
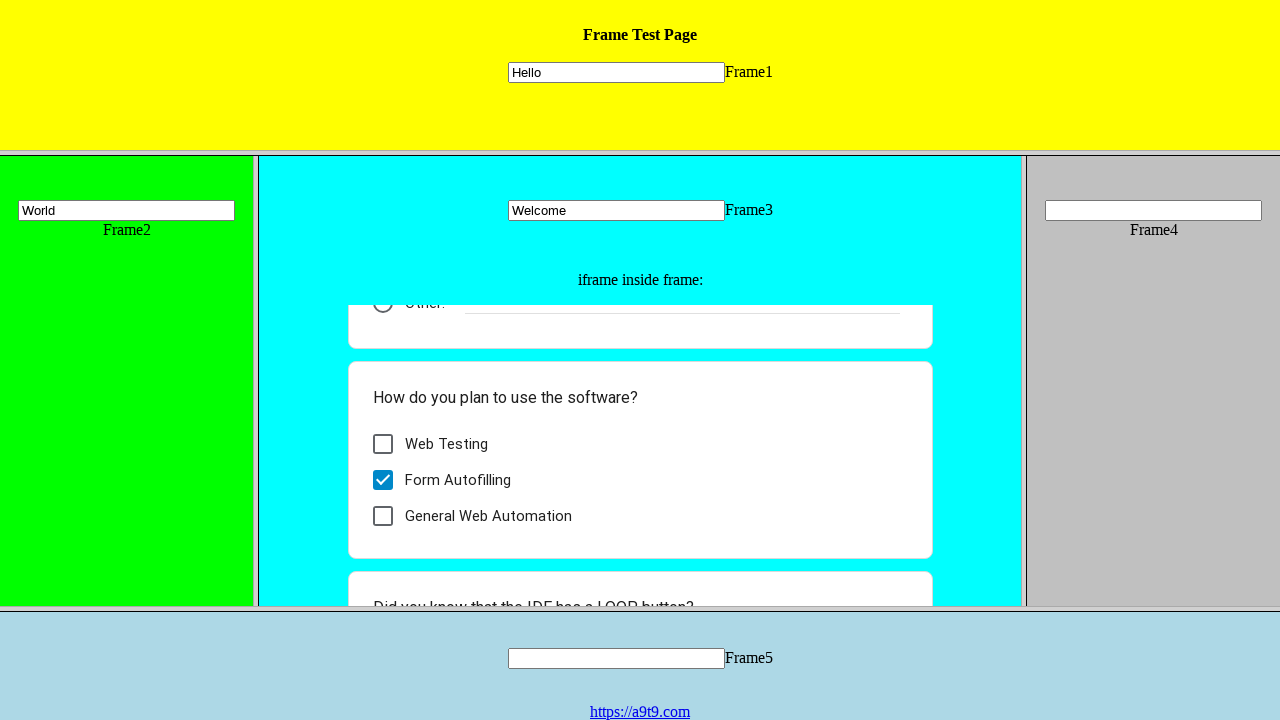

Waited for new page/tab to potentially open (2 seconds)
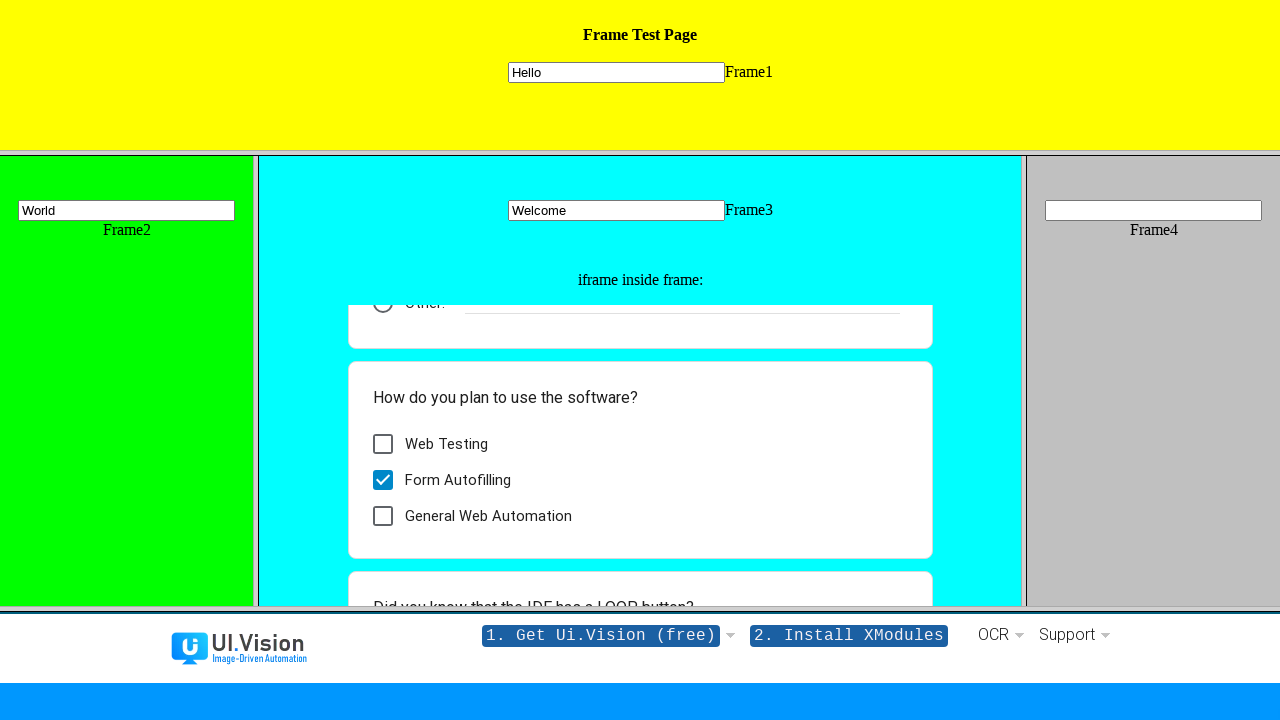

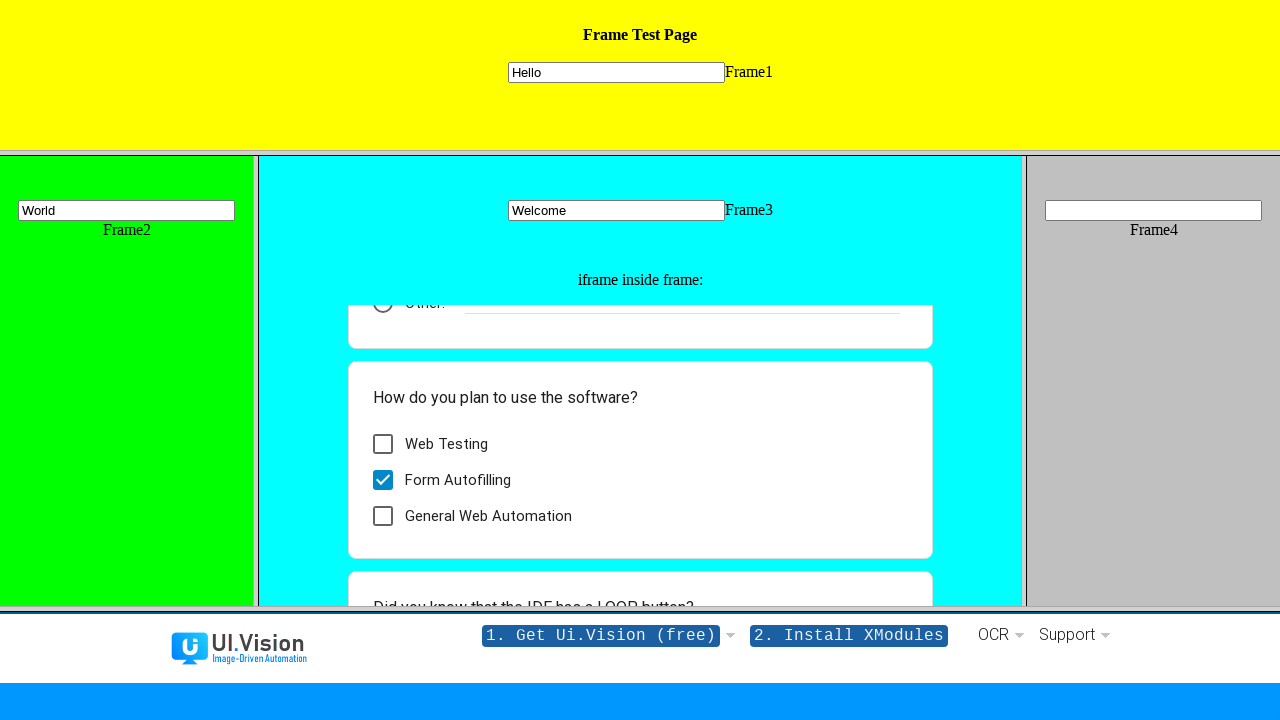